Navigates to Wayne University course catalog, clicks on Computer Science department link, and verifies that CSC 5991 course is listed

Starting URL: https://bulletins.wayne.edu/courses/

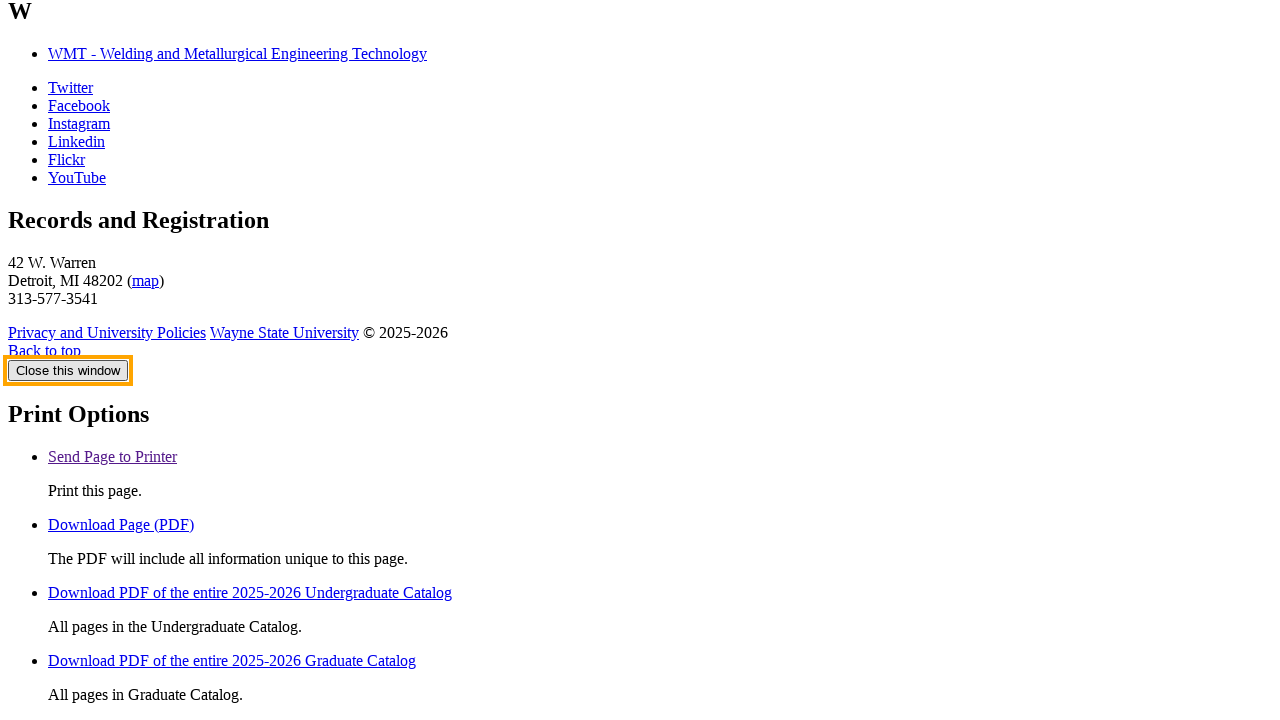

Clicked on Computer Science department link at (168, 361) on a:text('CSC - Computer Science')
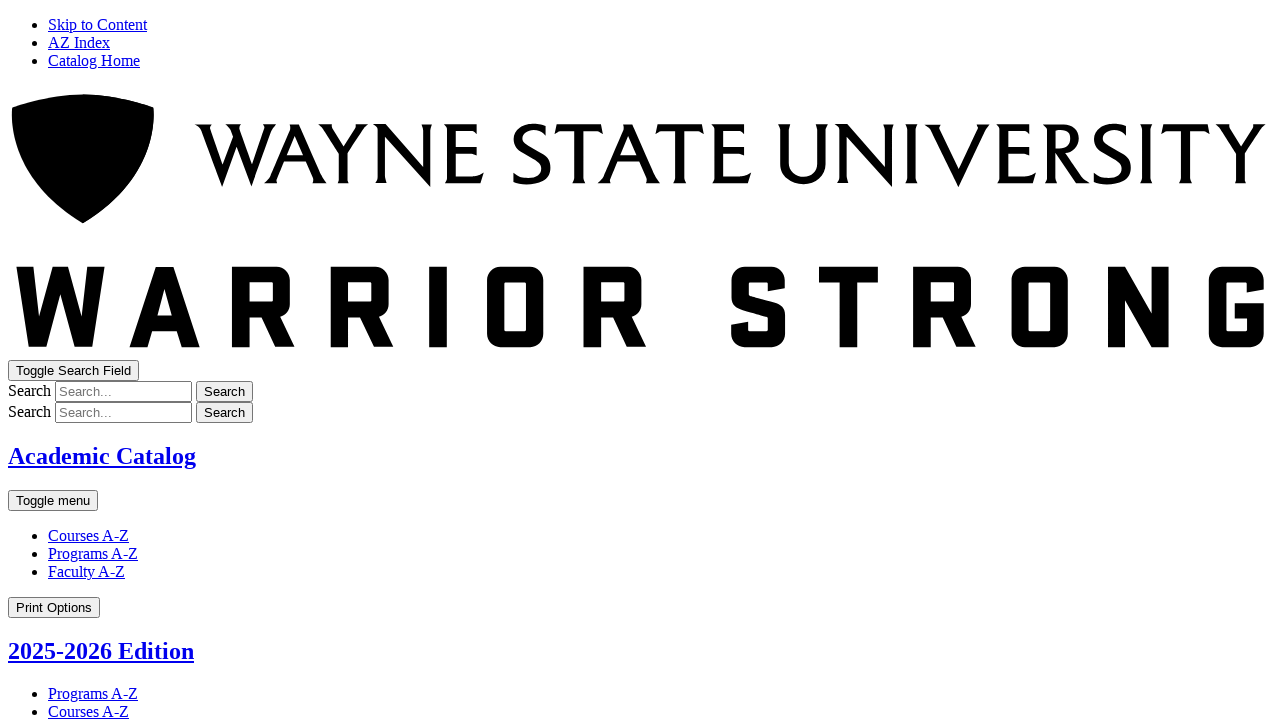

Waited for page to load and navigated to CSC courses page
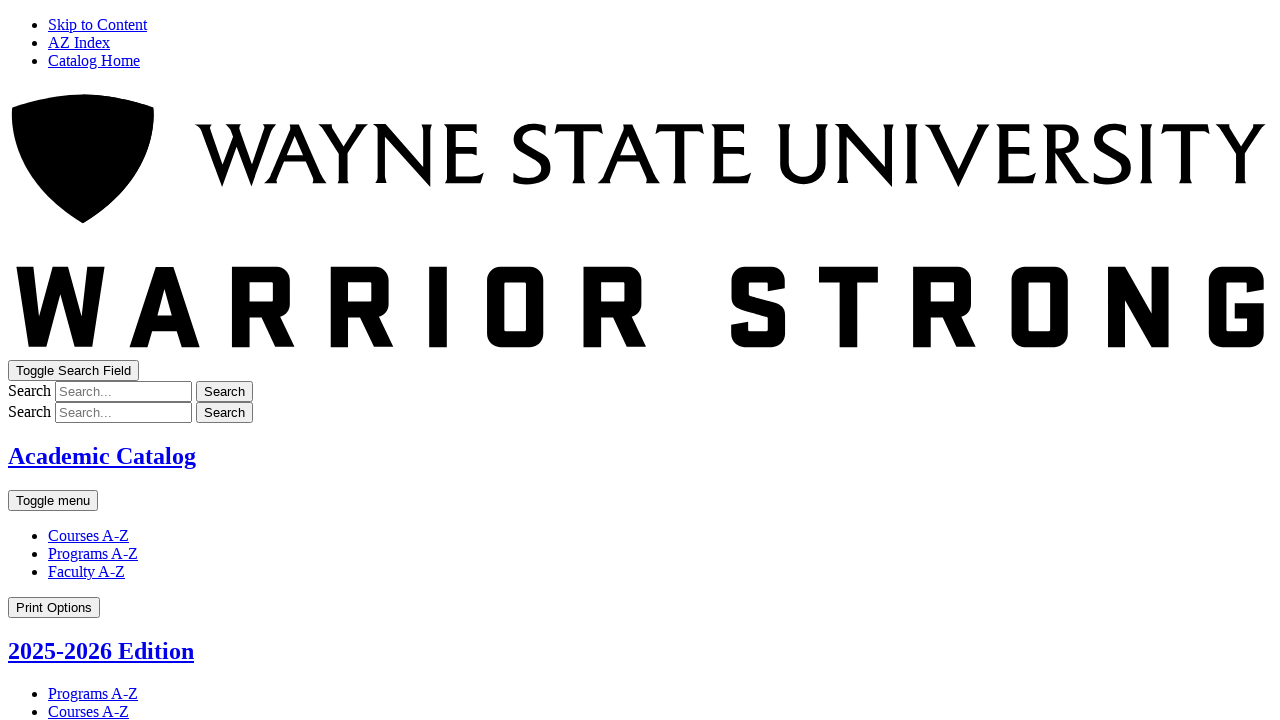

Verified that CSC 5991 course is listed on the page
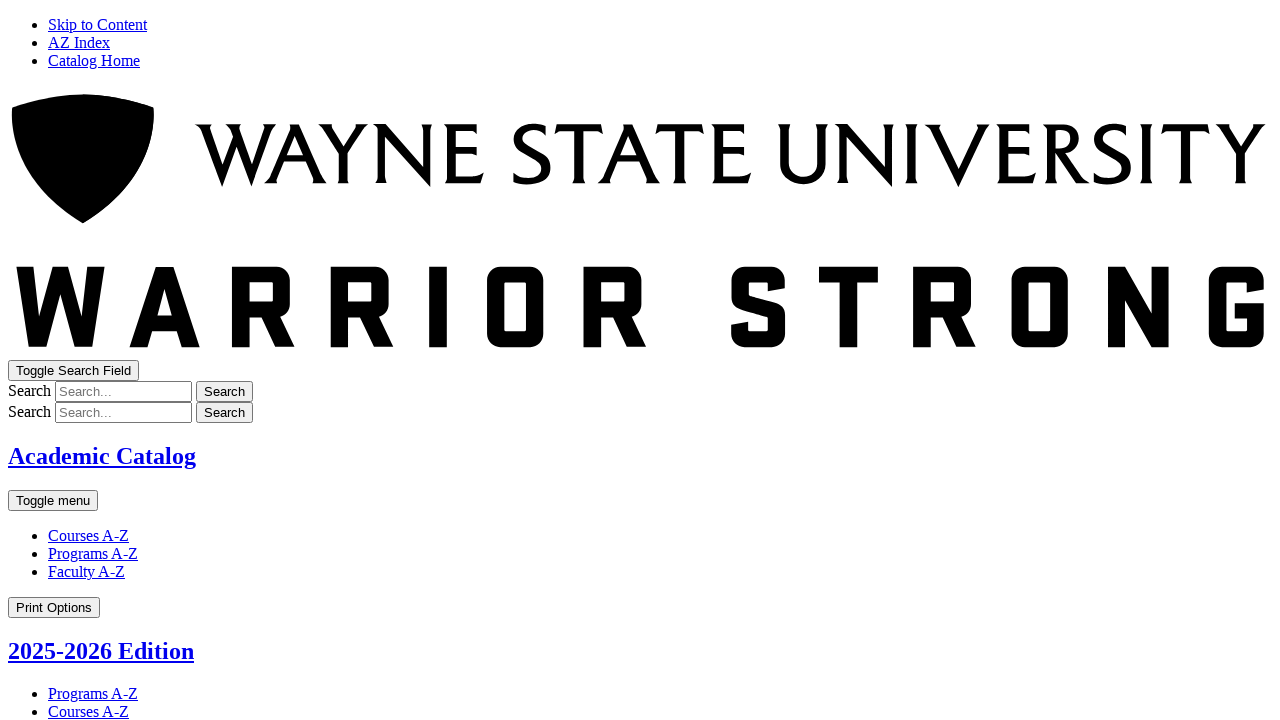

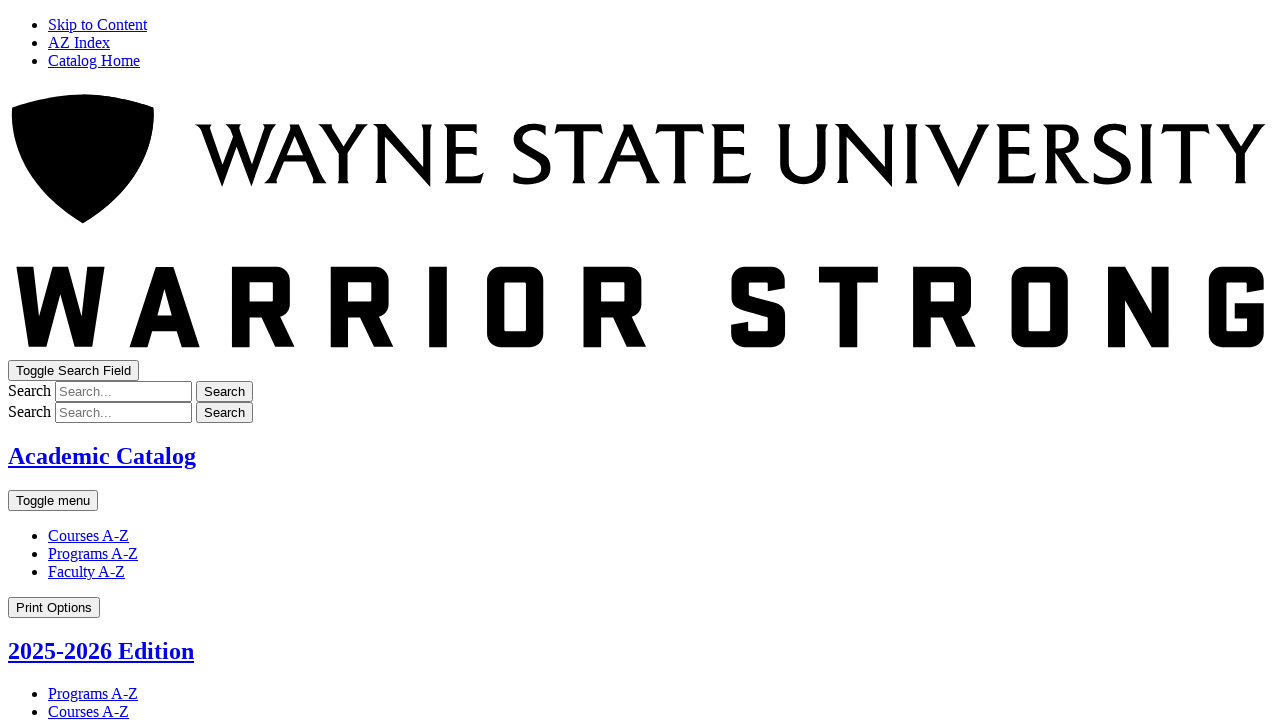